Tests e-commerce shopping cart functionality by adding specific vegetables (Brocolli, Cauliflower, Cucumber, Beetroot) to cart, proceeding to checkout, and applying a promo code to verify discount application.

Starting URL: https://rahulshettyacademy.com/seleniumPractise/#/

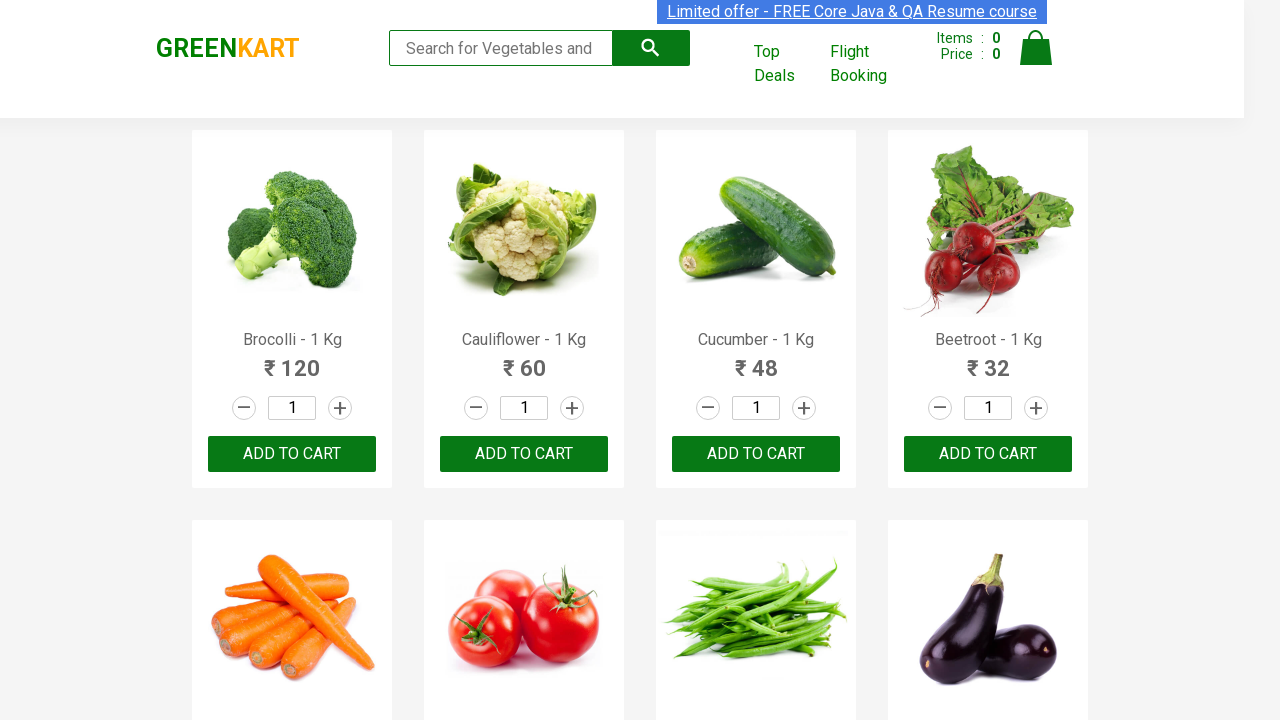

Waited for product names to load on the page
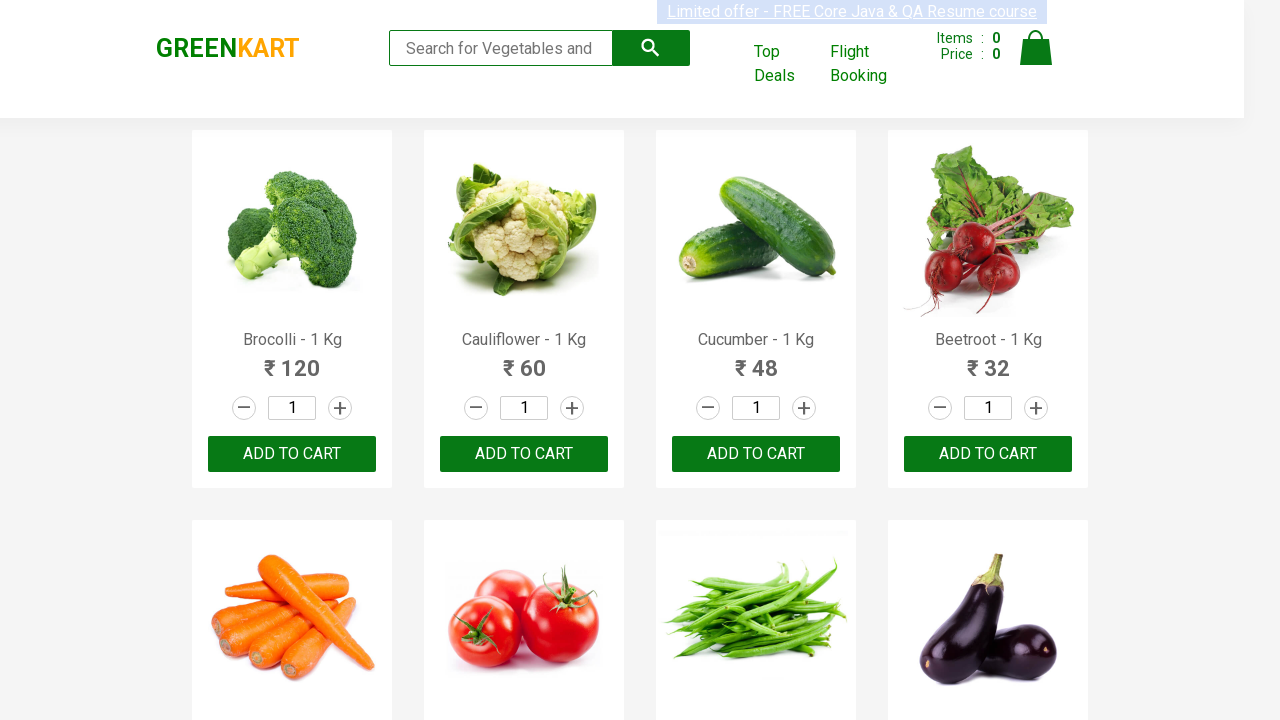

Retrieved all product name elements from the page
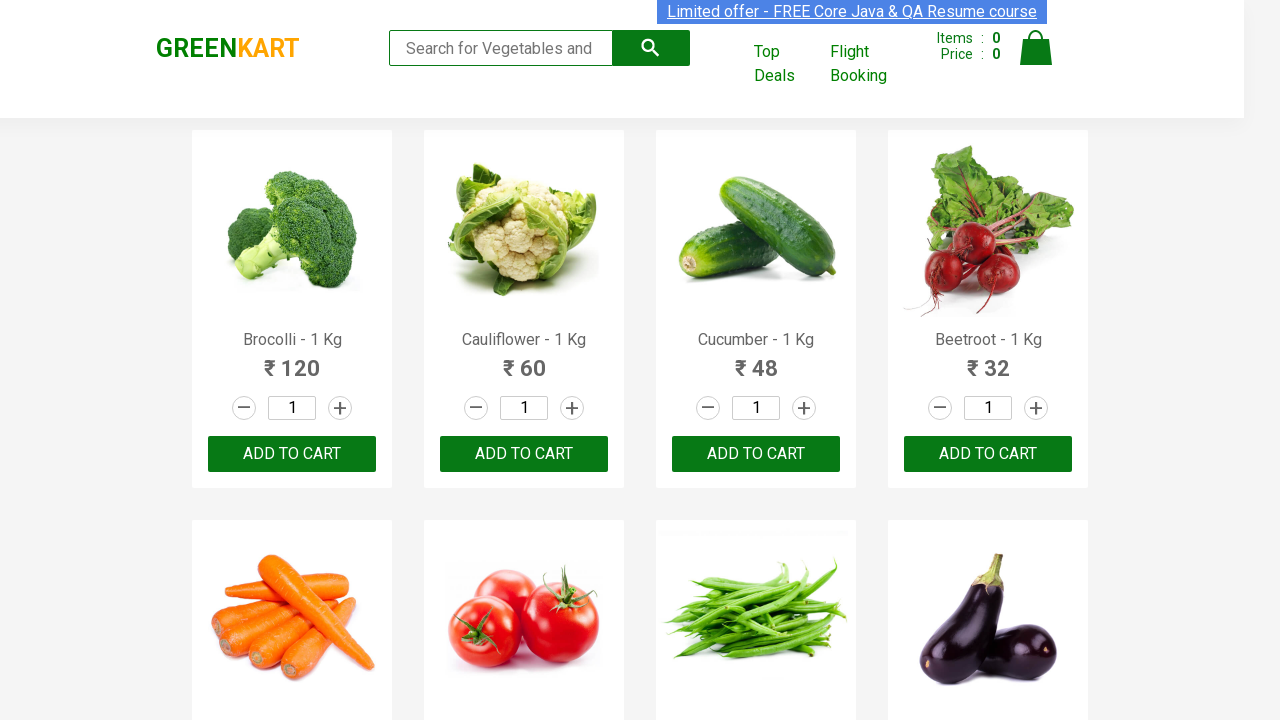

Retrieved all 'Add to Cart' buttons for products
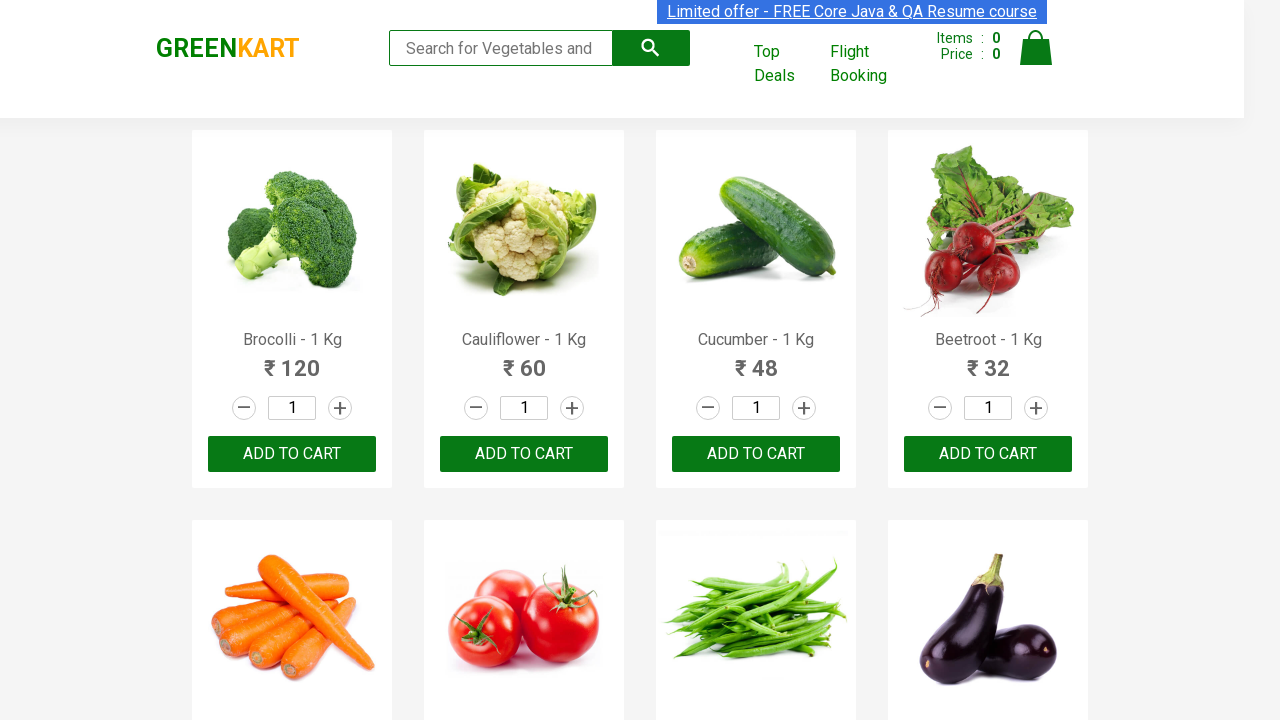

Added 'Brocolli' to cart (item 1 of 4) at (292, 454) on xpath=//div[@class='product-action']/button >> nth=0
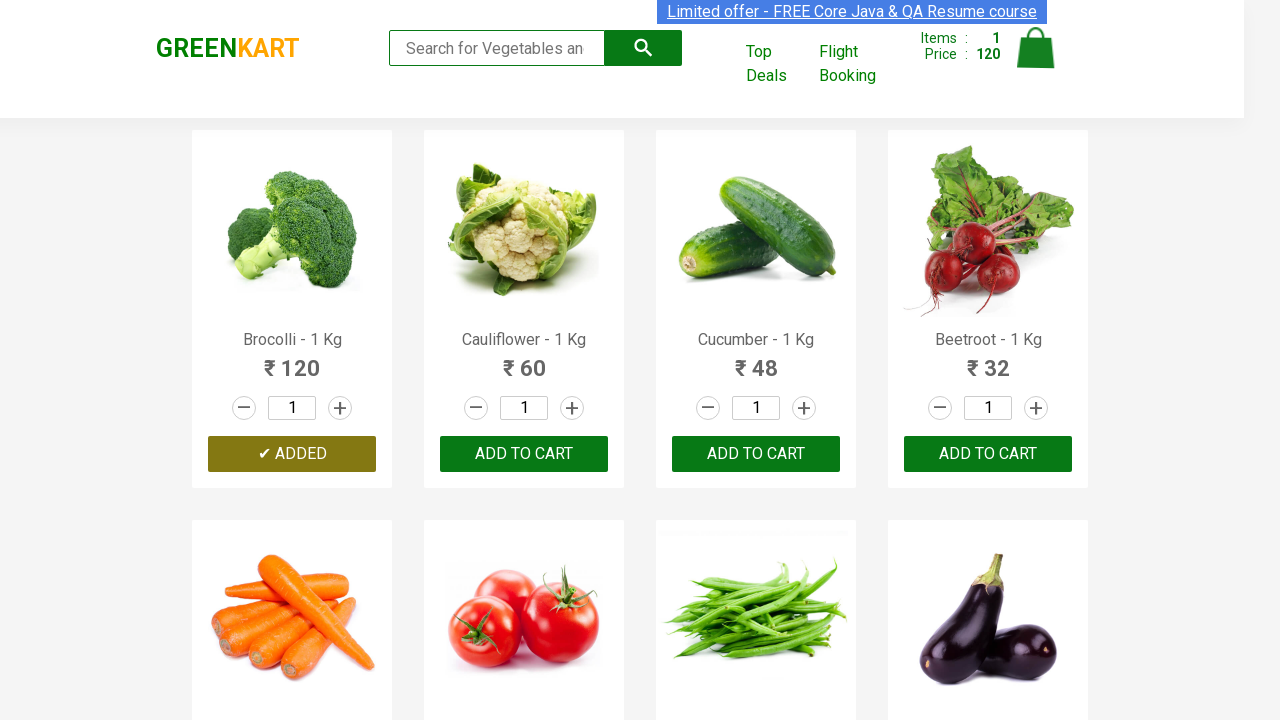

Added 'Cauliflower' to cart (item 2 of 4) at (524, 454) on xpath=//div[@class='product-action']/button >> nth=1
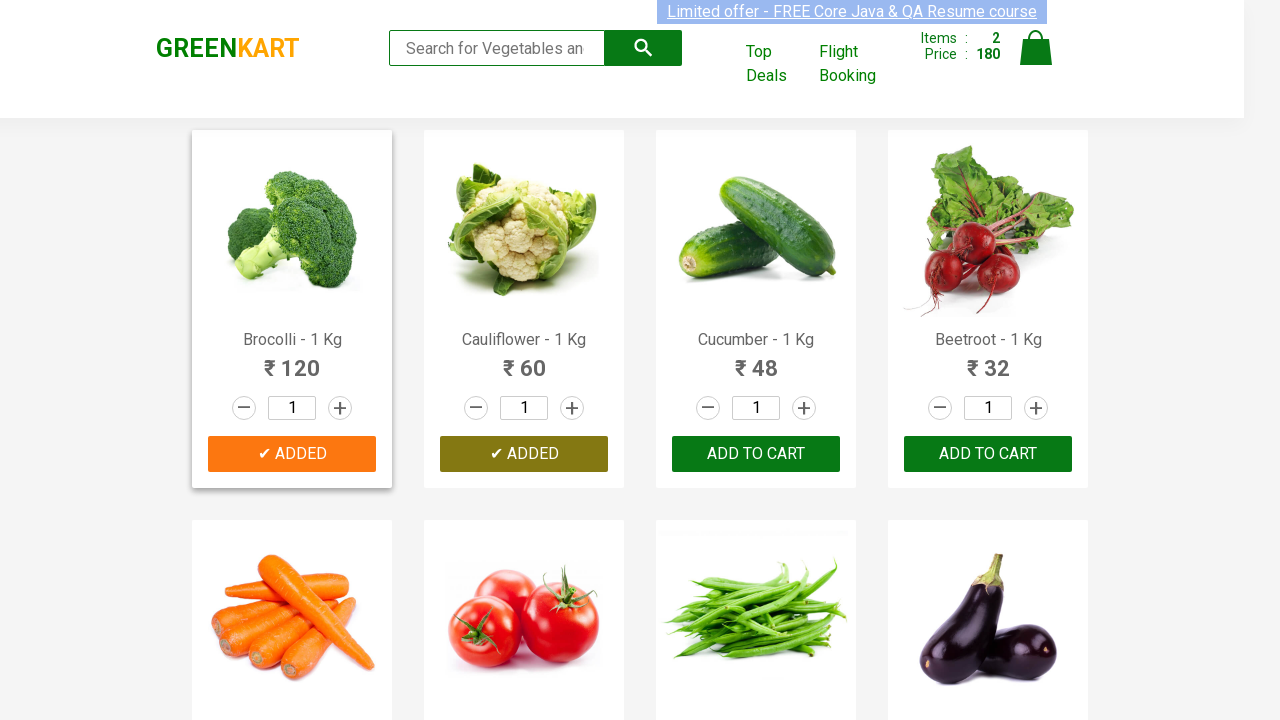

Added 'Cucumber' to cart (item 3 of 4) at (756, 454) on xpath=//div[@class='product-action']/button >> nth=2
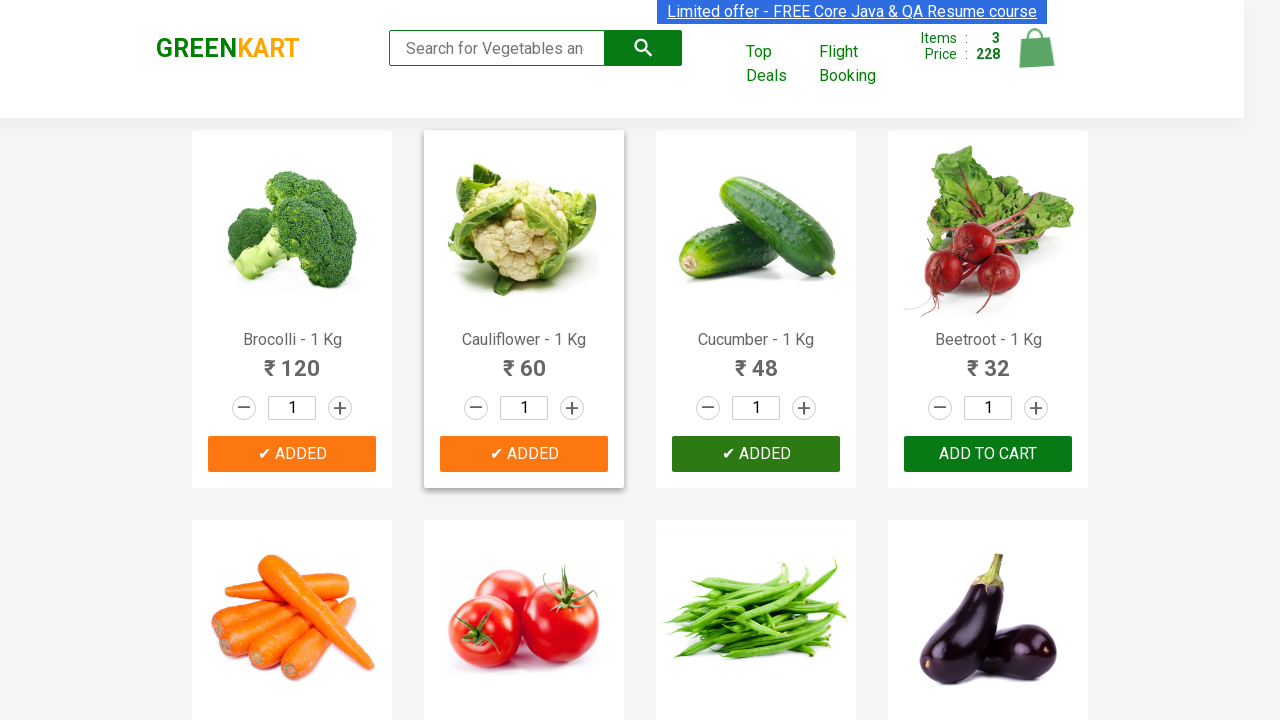

Added 'Beetroot' to cart (item 4 of 4) at (988, 454) on xpath=//div[@class='product-action']/button >> nth=3
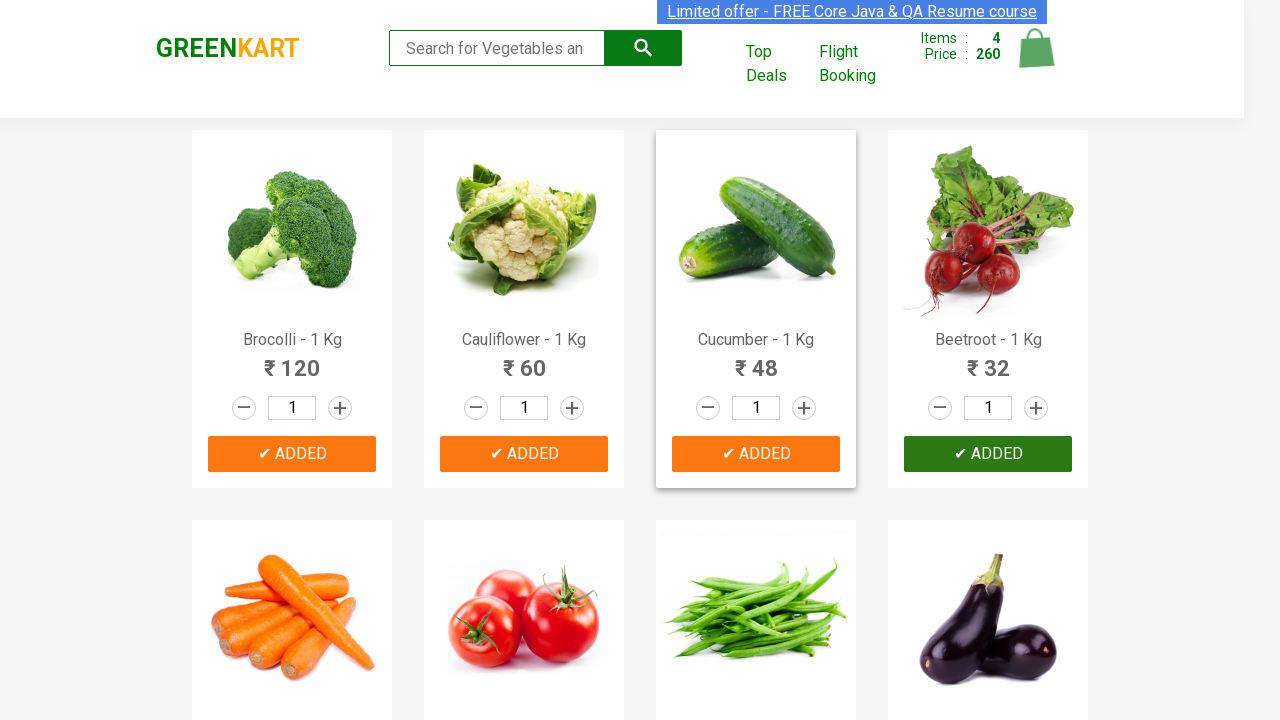

Clicked on the Cart icon to view shopping cart at (1036, 48) on xpath=//img[@alt='Cart']
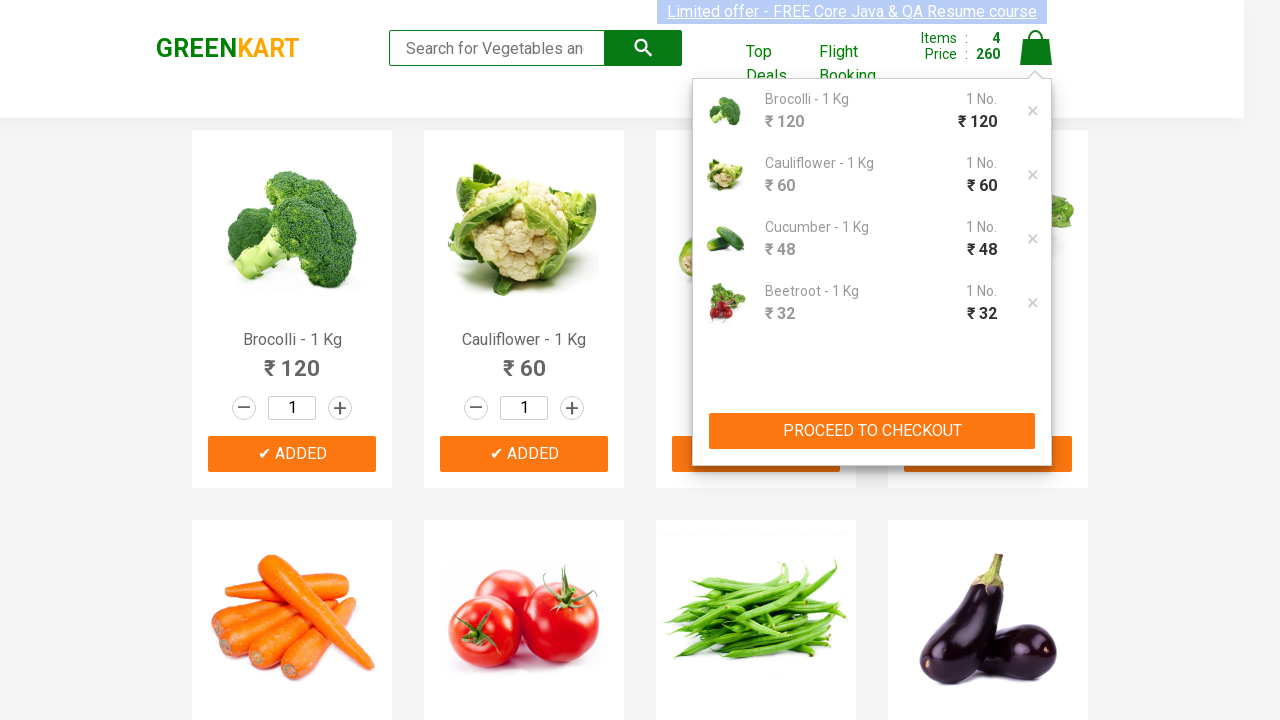

Clicked 'PROCEED TO CHECKOUT' button from cart page at (872, 431) on xpath=//button[text()='PROCEED TO CHECKOUT']
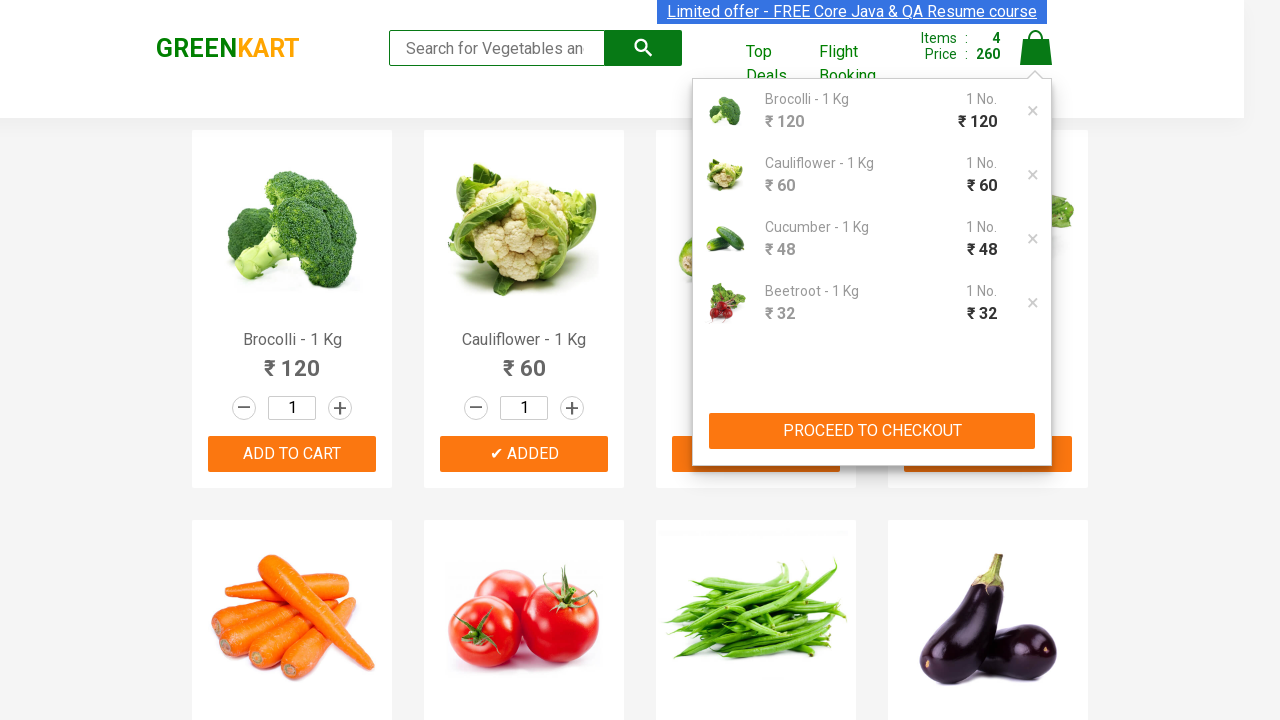

Waited for checkout page to fully load
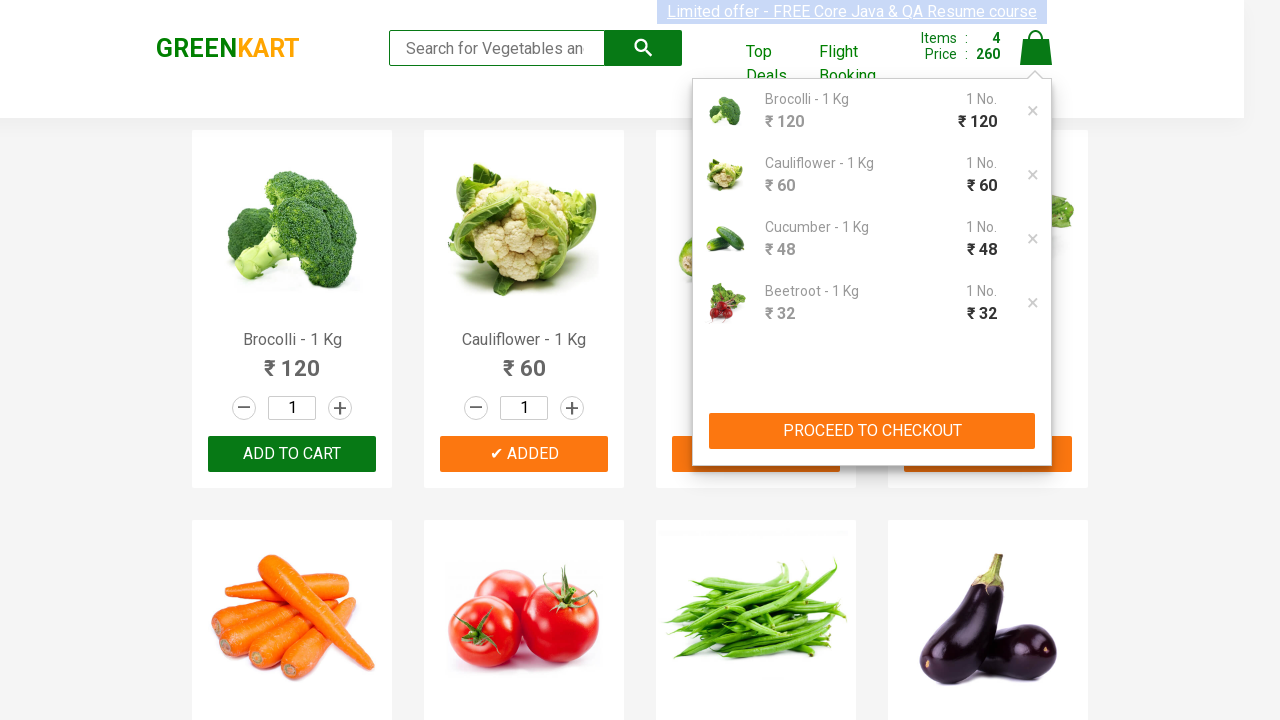

Entered promo code 'rahulshettyacademy' in the promo code field on .promoCode
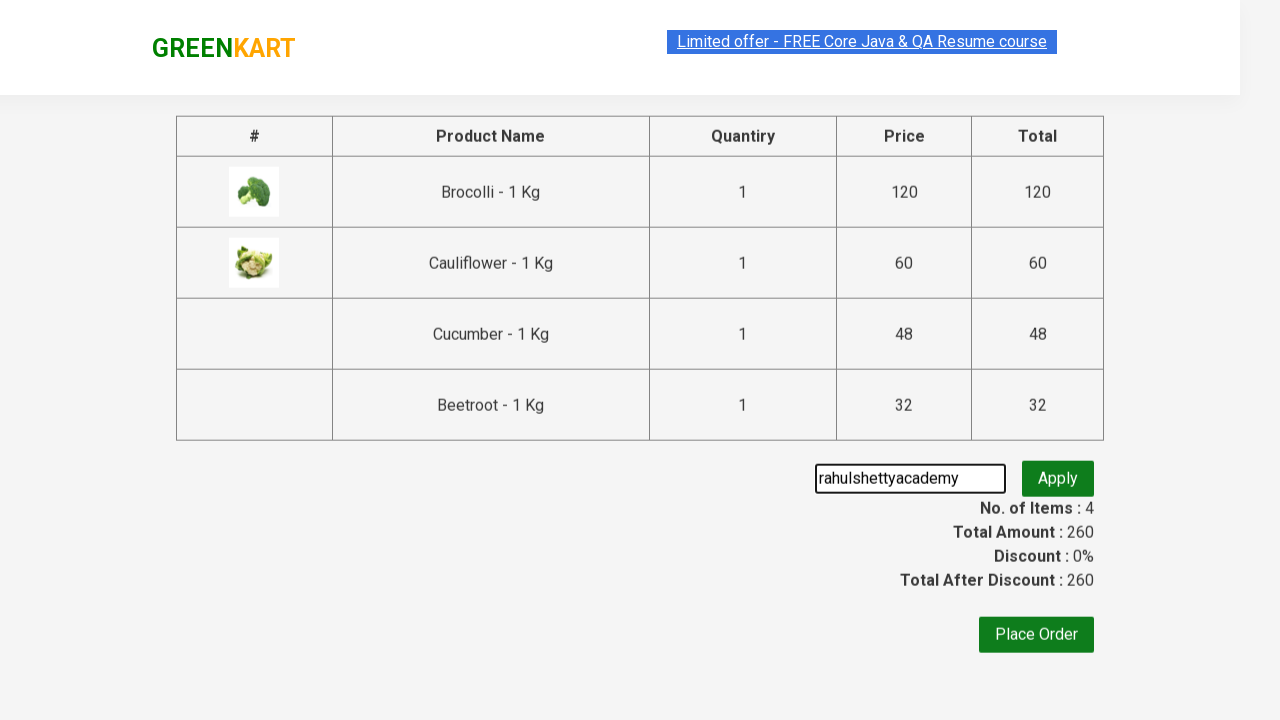

Clicked 'Apply' button to apply the promo code at (1058, 477) on xpath=//button[text()='Apply']
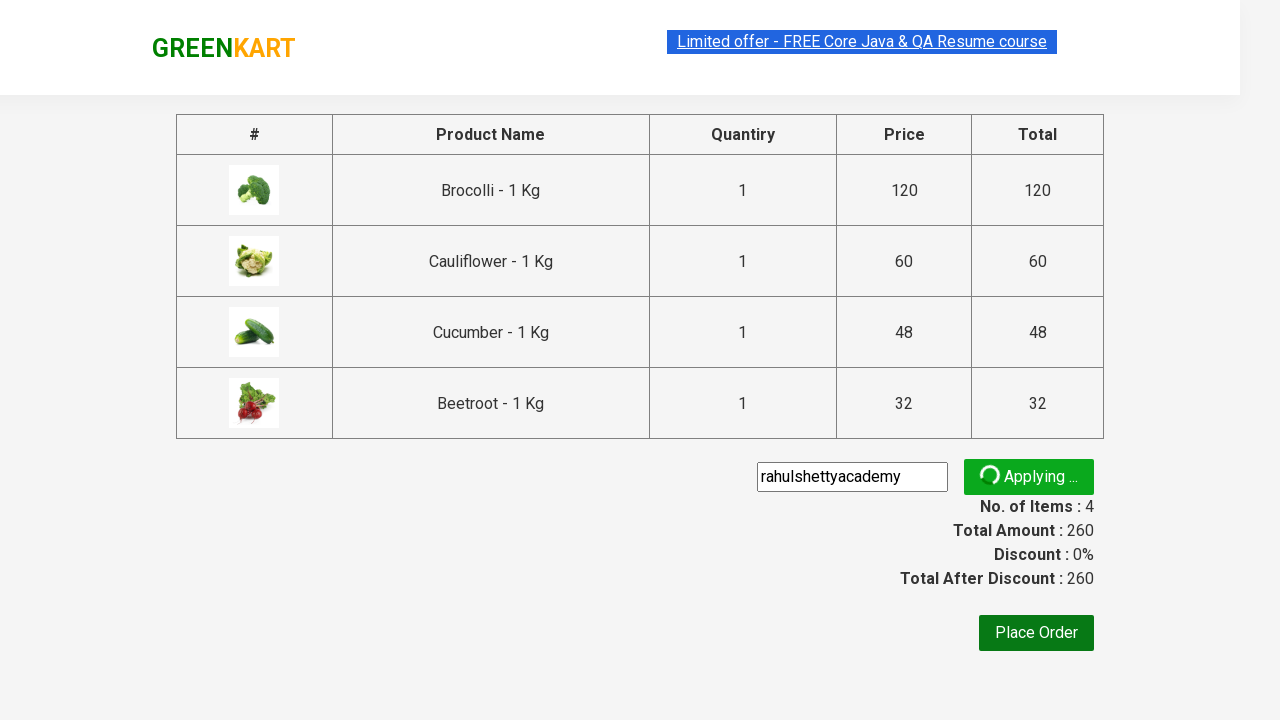

Promo code successfully applied - discount confirmation message displayed
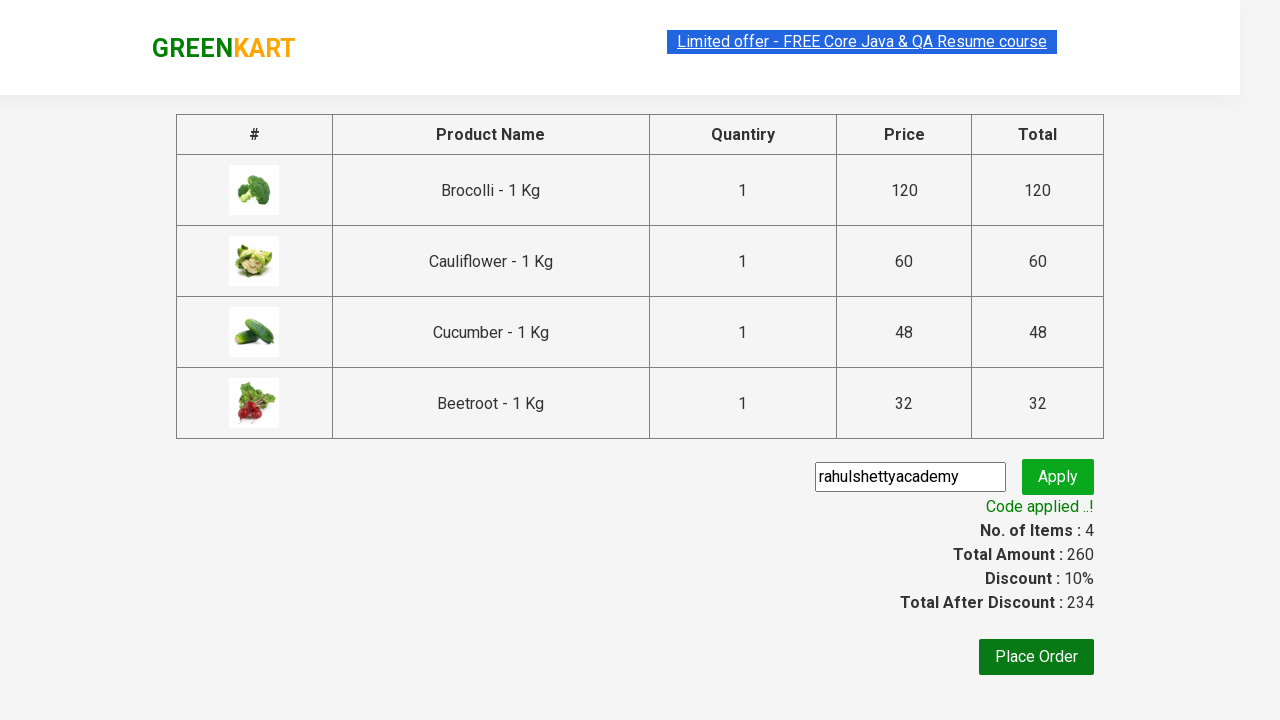

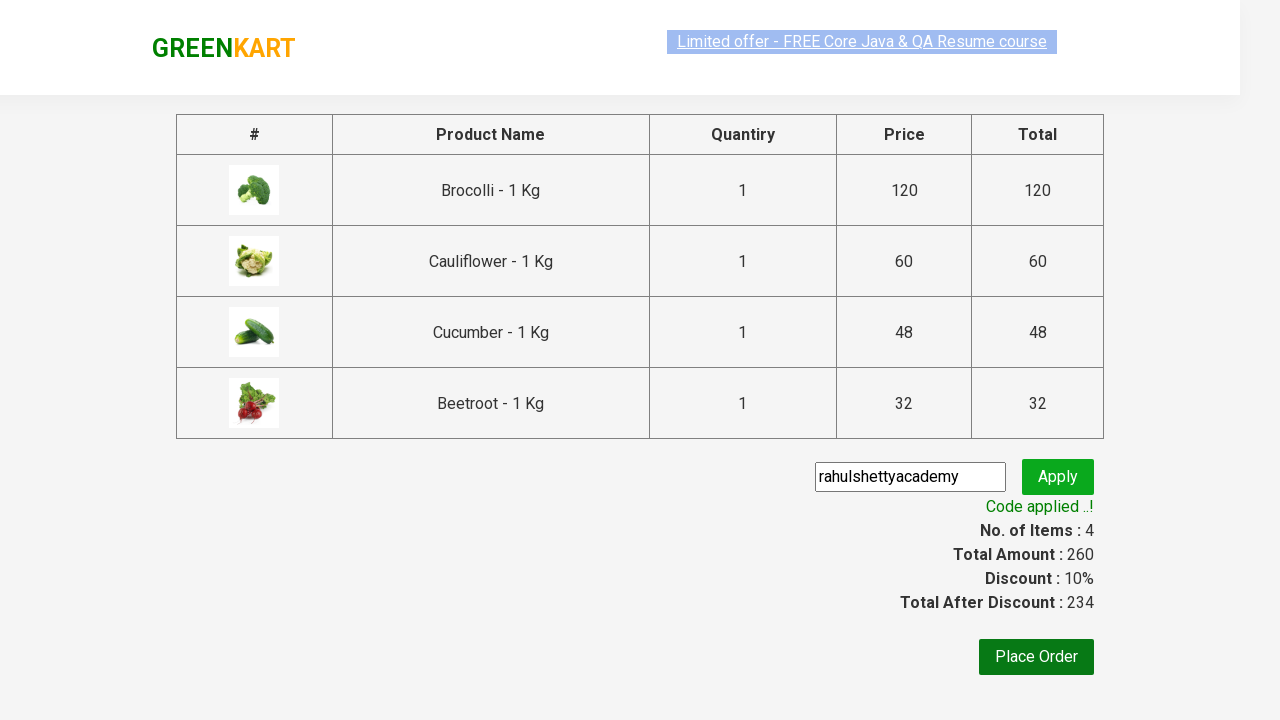